Tests different button interaction types including double-click and right-click functionality on the DemoQA buttons page

Starting URL: https://demoqa.com/buttons

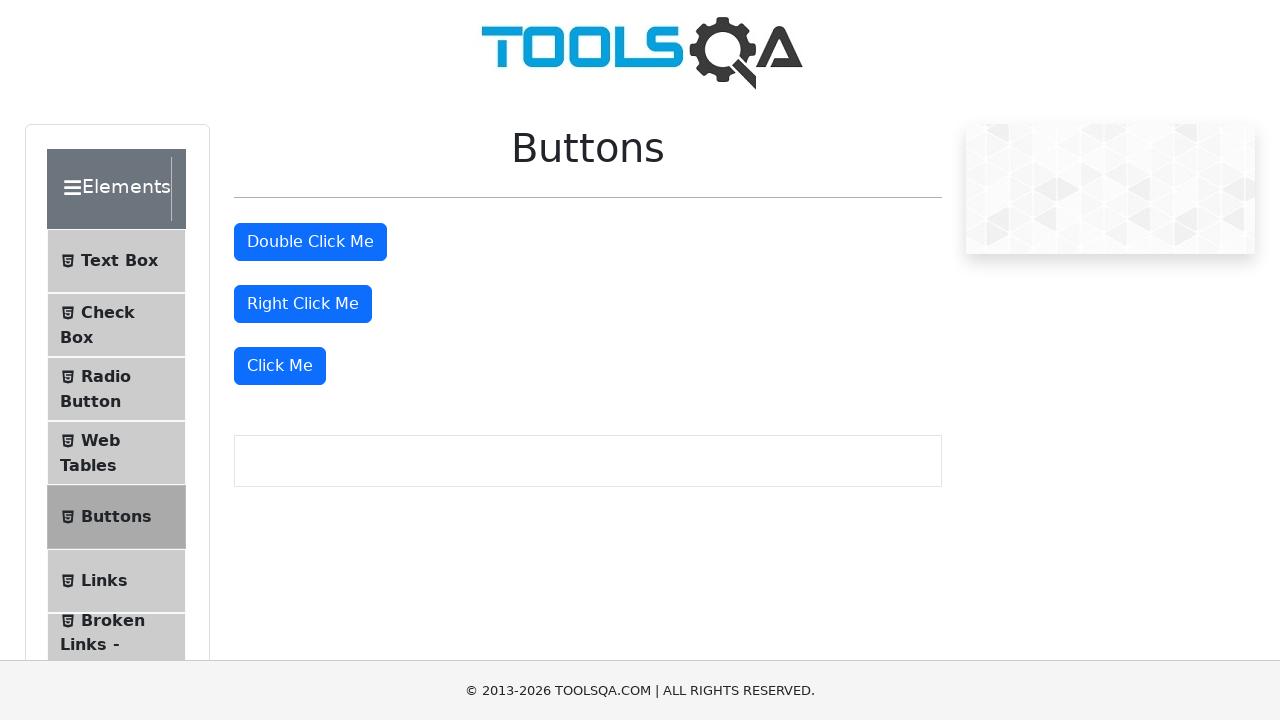

Located the double-click button element
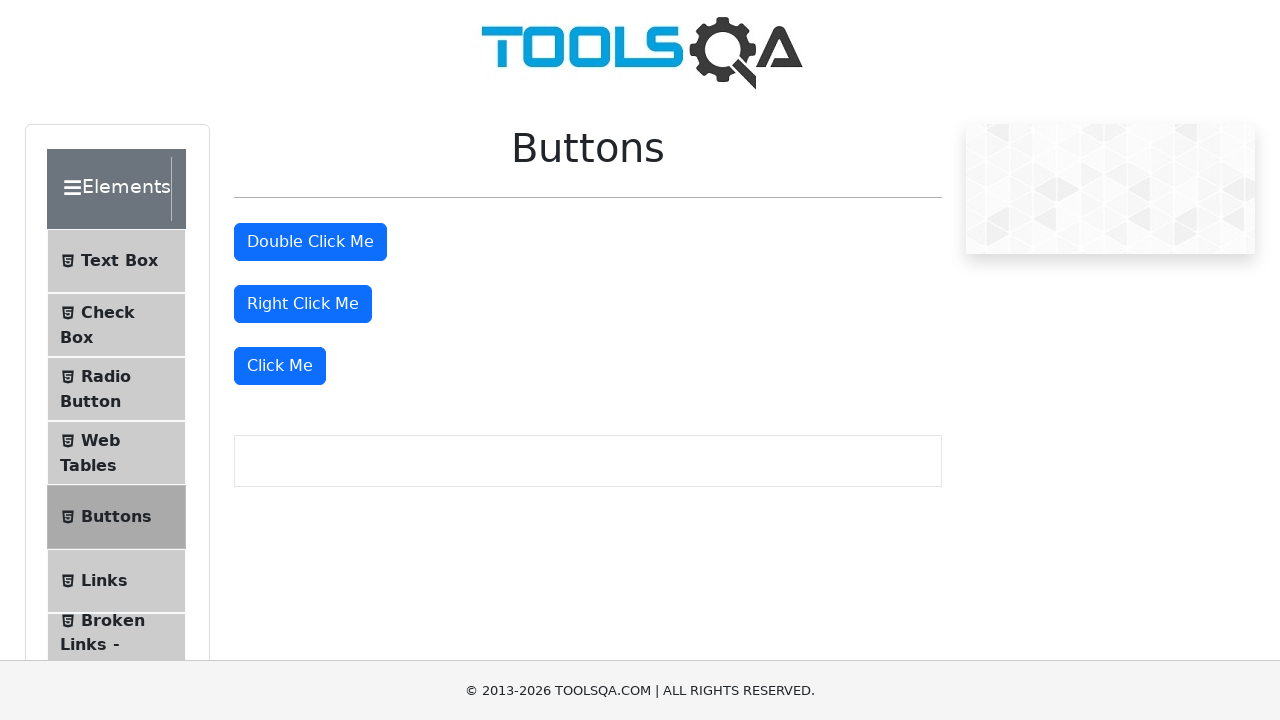

Performed double-click action on the button at (310, 242) on xpath=//*[@id="doubleClickBtn"]
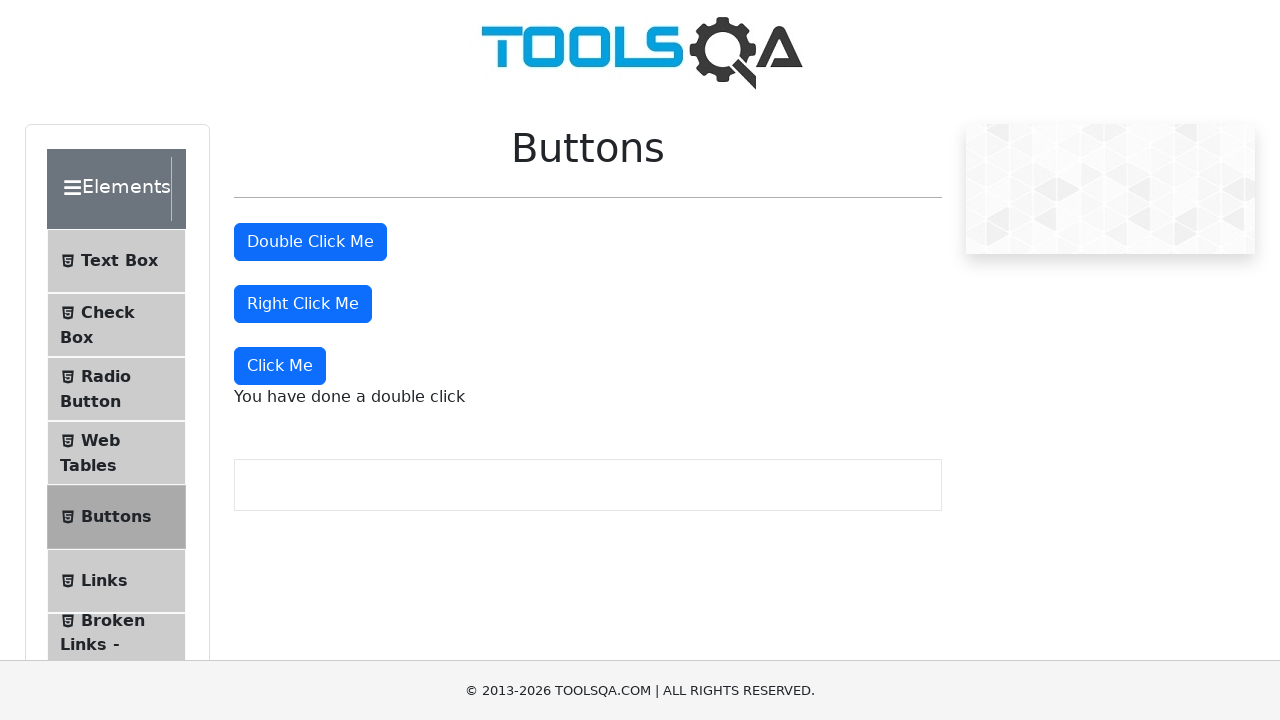

Located the right-click button element
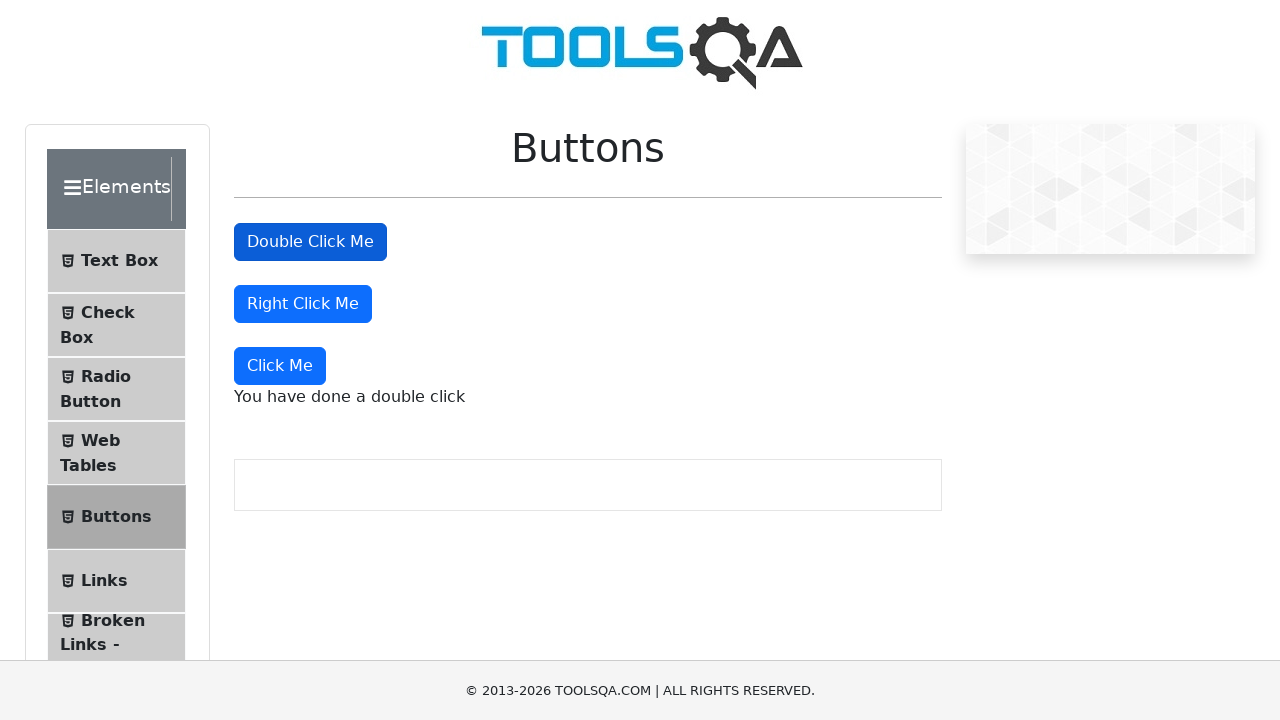

Performed right-click action on the button at (303, 304) on xpath=//*[@id="rightClickBtn"]
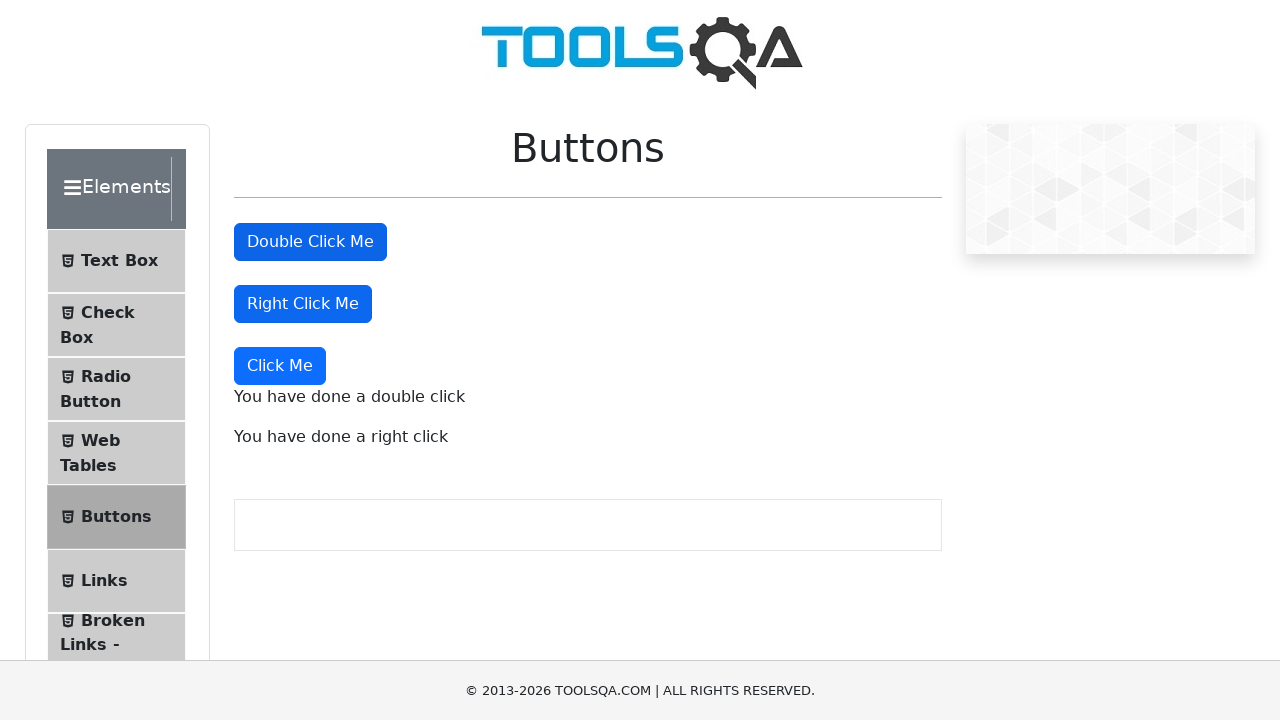

Double-click message appeared on the page
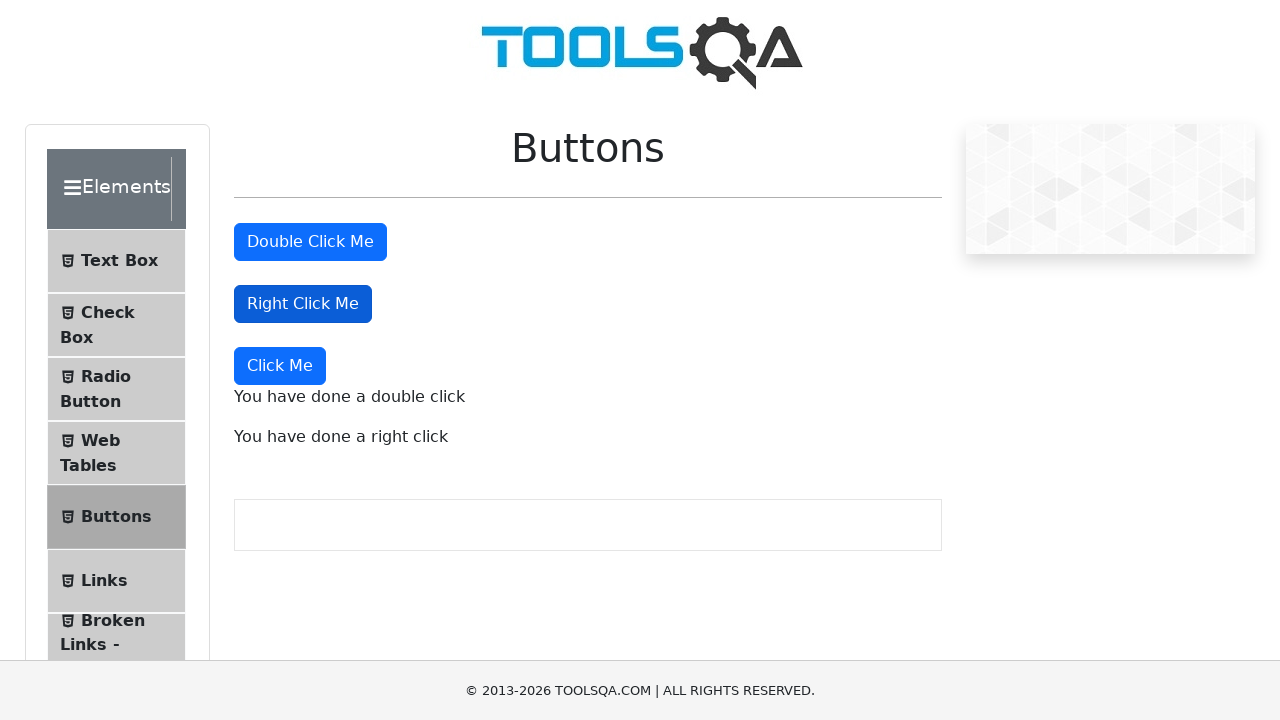

Right-click message appeared on the page
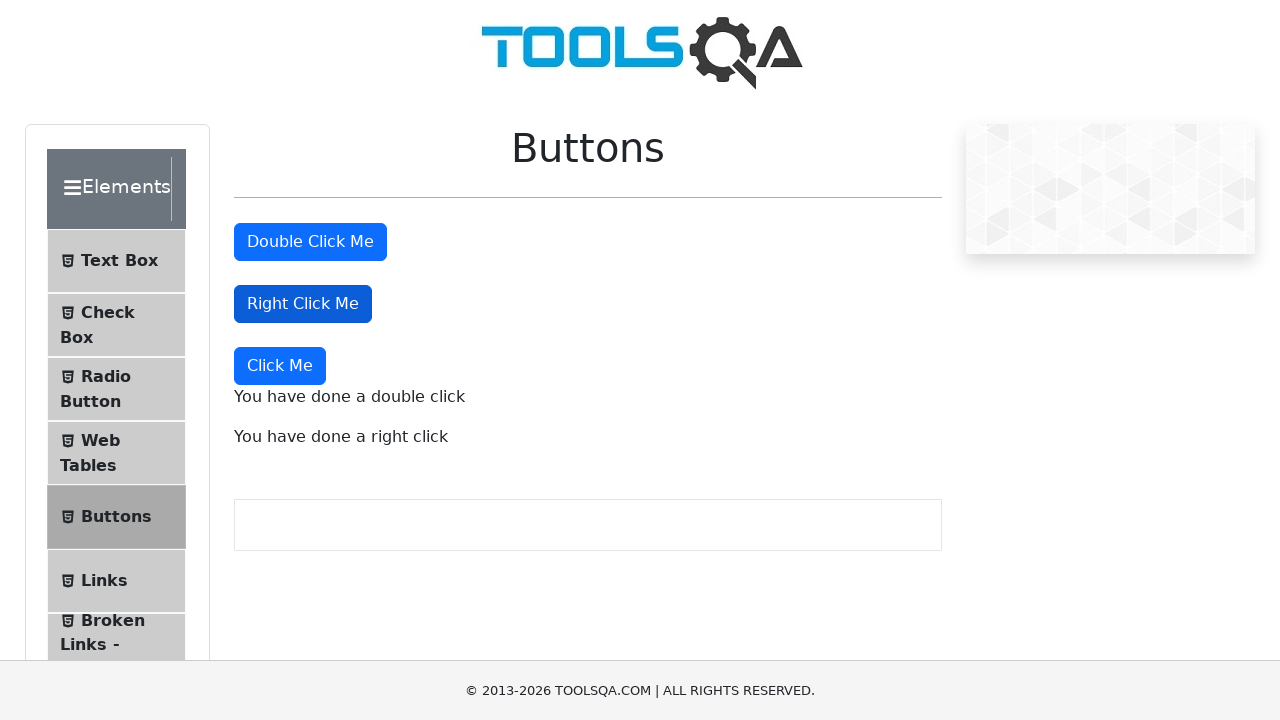

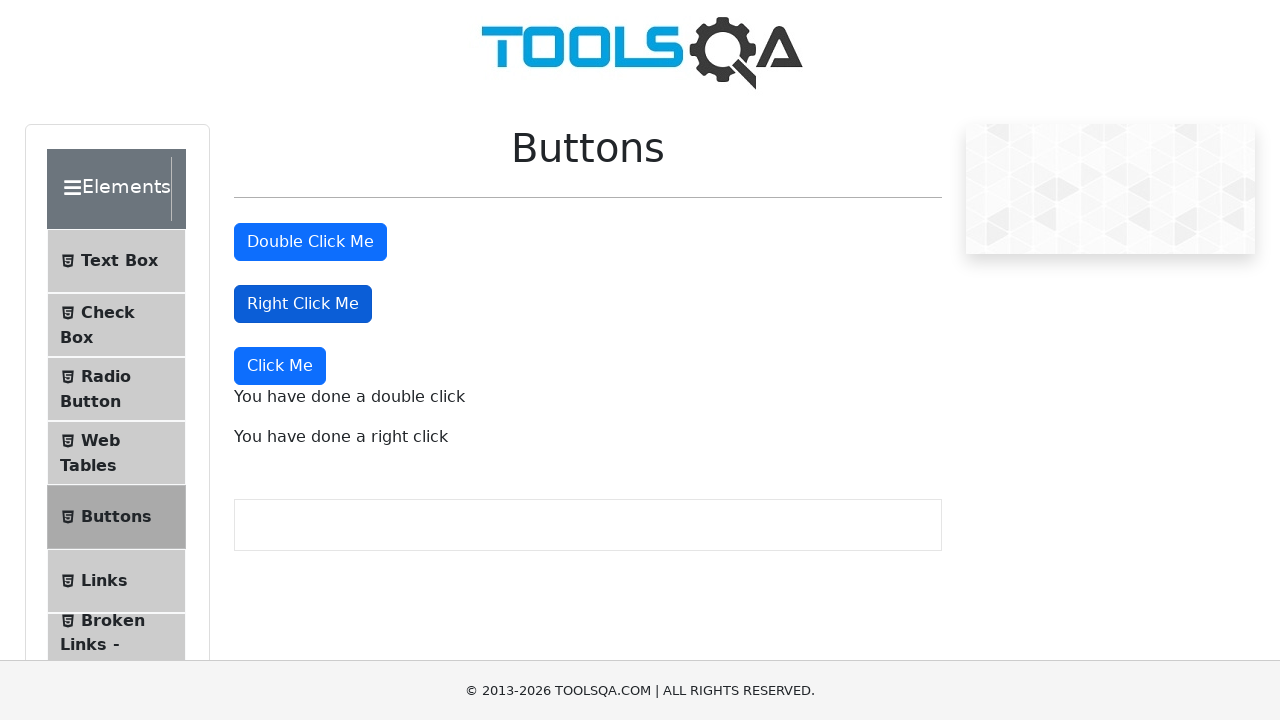